Tests simple alert handling by clicking a button that triggers an alert and accepting it

Starting URL: https://www.leafground.com/alert.xhtml

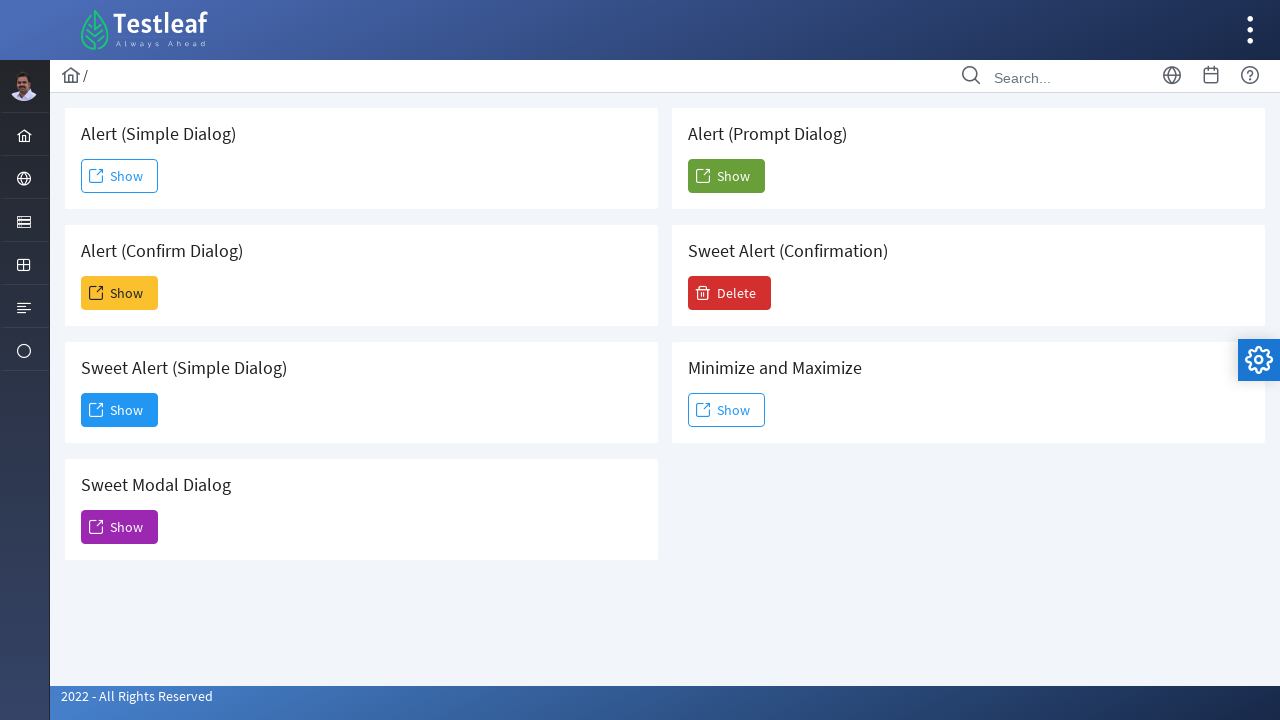

Clicked the simple alert button at (120, 176) on (//button[@role='button'])[1]
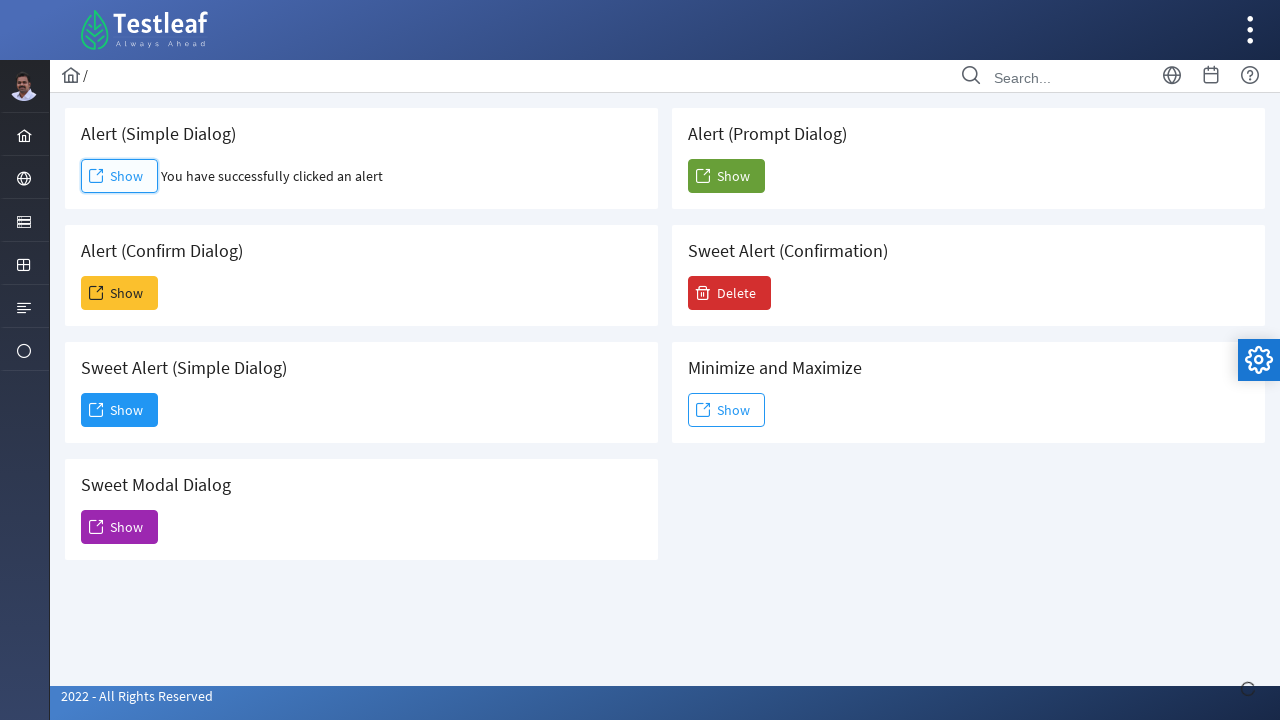

Set up dialog handler to accept alerts
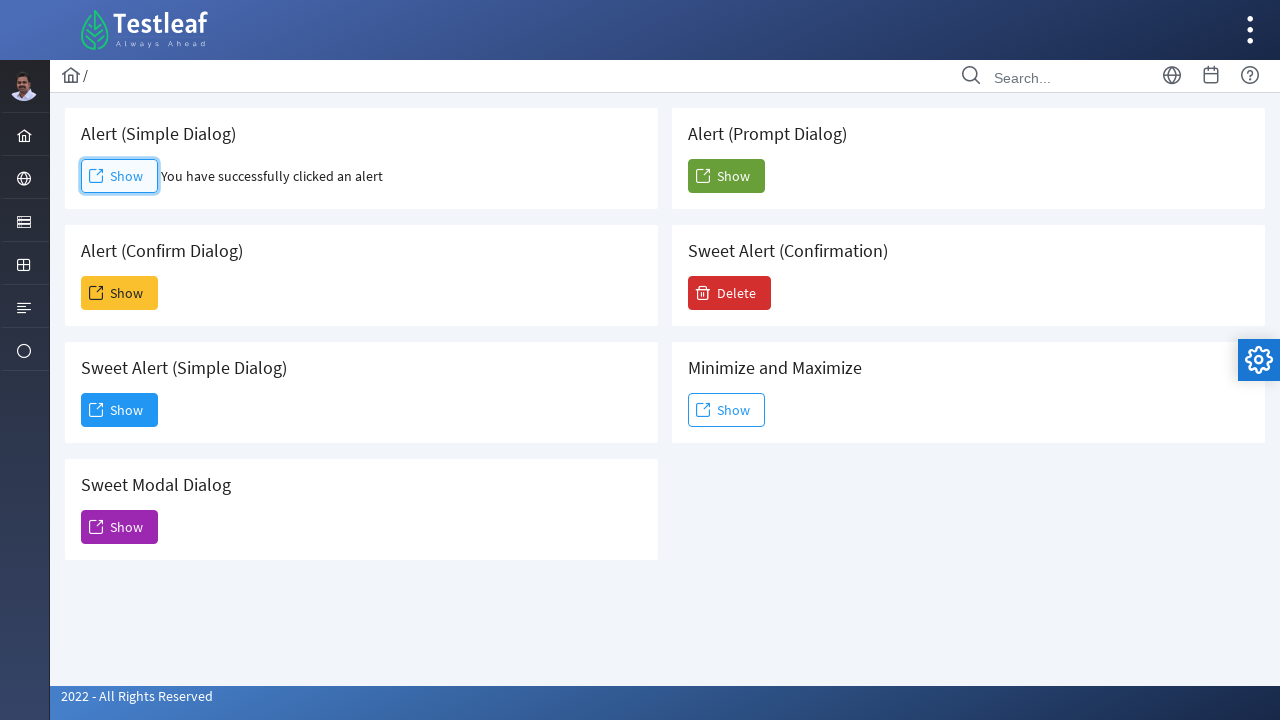

Clicked the simple alert button again to trigger alert at (120, 176) on (//button[@role='button'])[1]
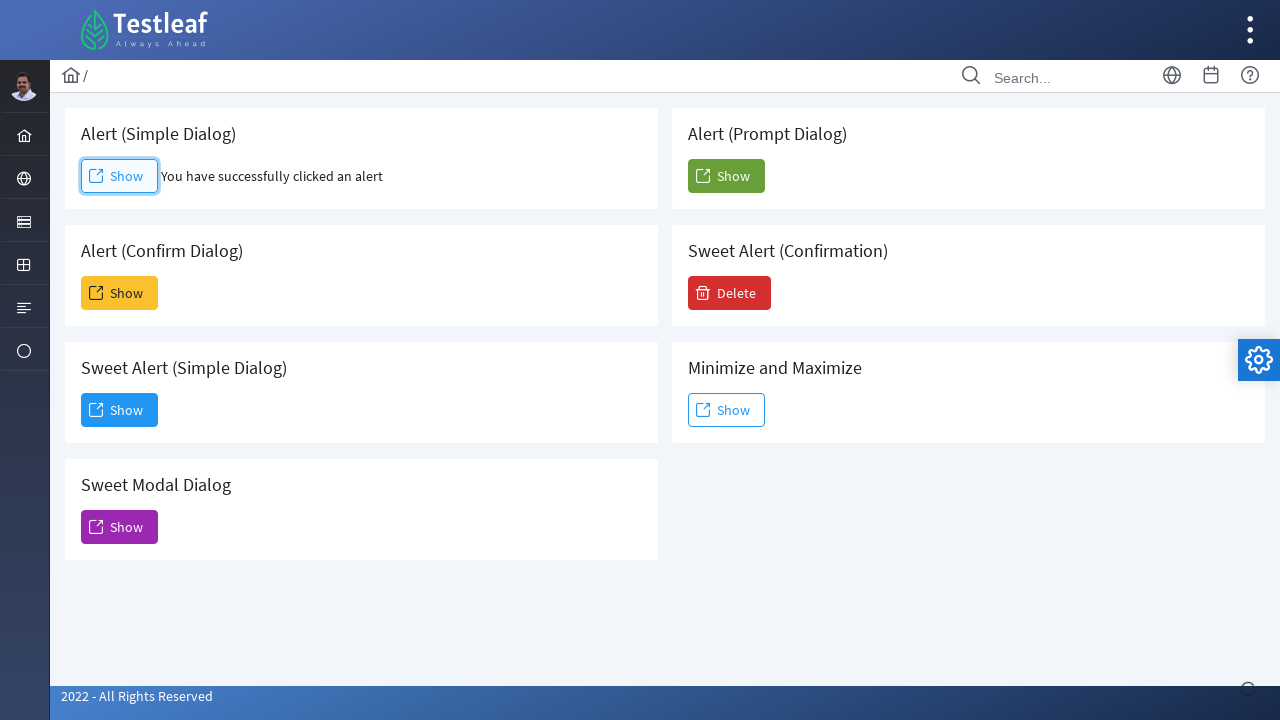

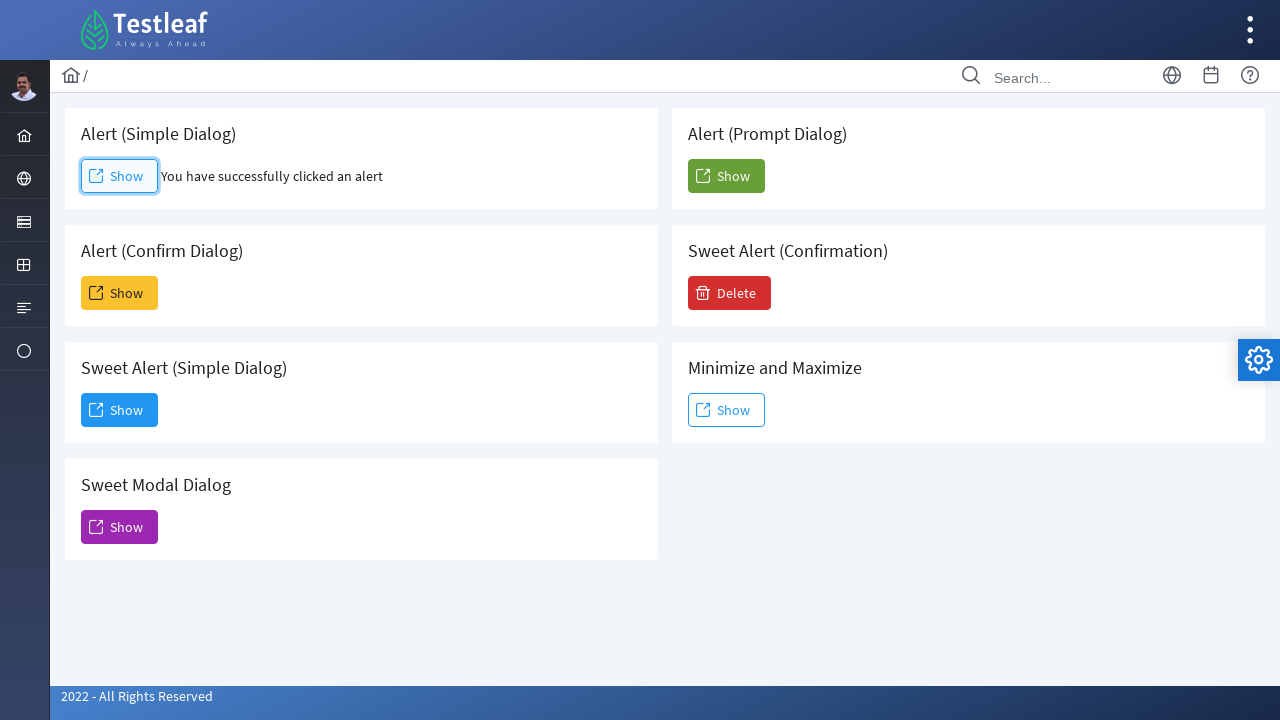